Tests adding specific grocery items (Cucumber, Brocolli, Beetroot) to a shopping cart, verifies the cart count is 3, then proceeds to checkout.

Starting URL: https://rahulshettyacademy.com/seleniumPractise/#/

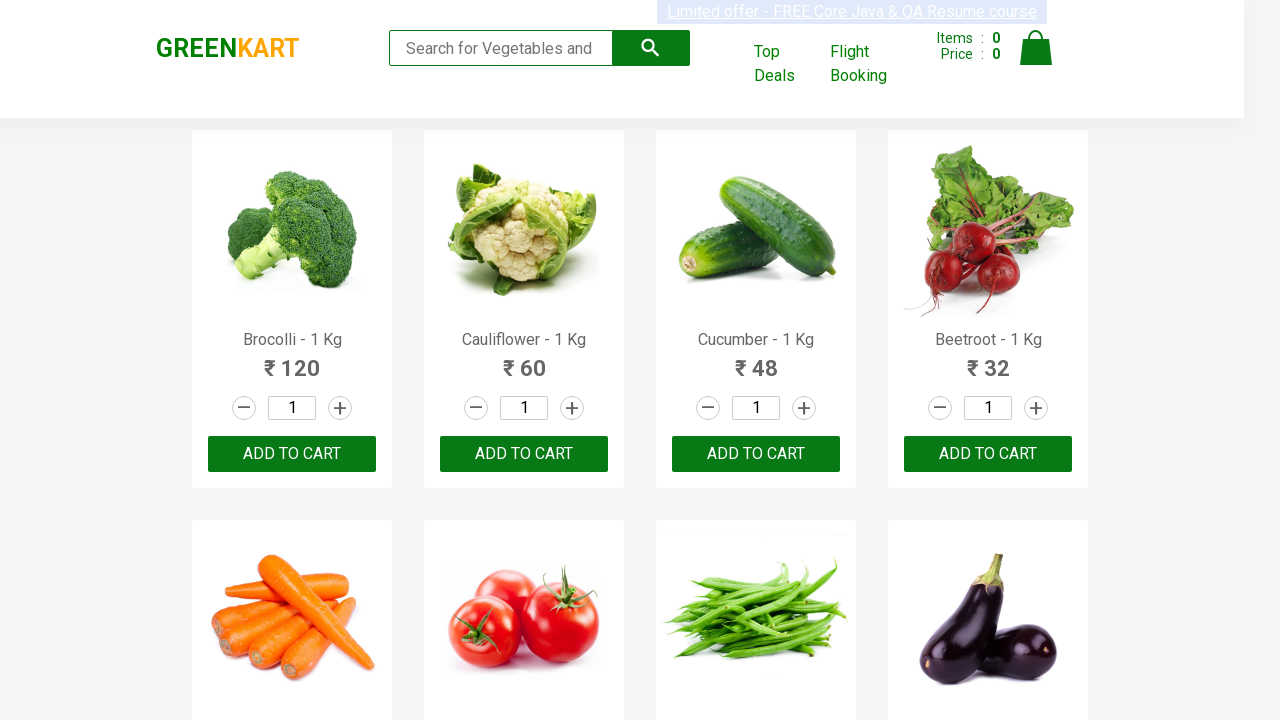

Waited for product names to load
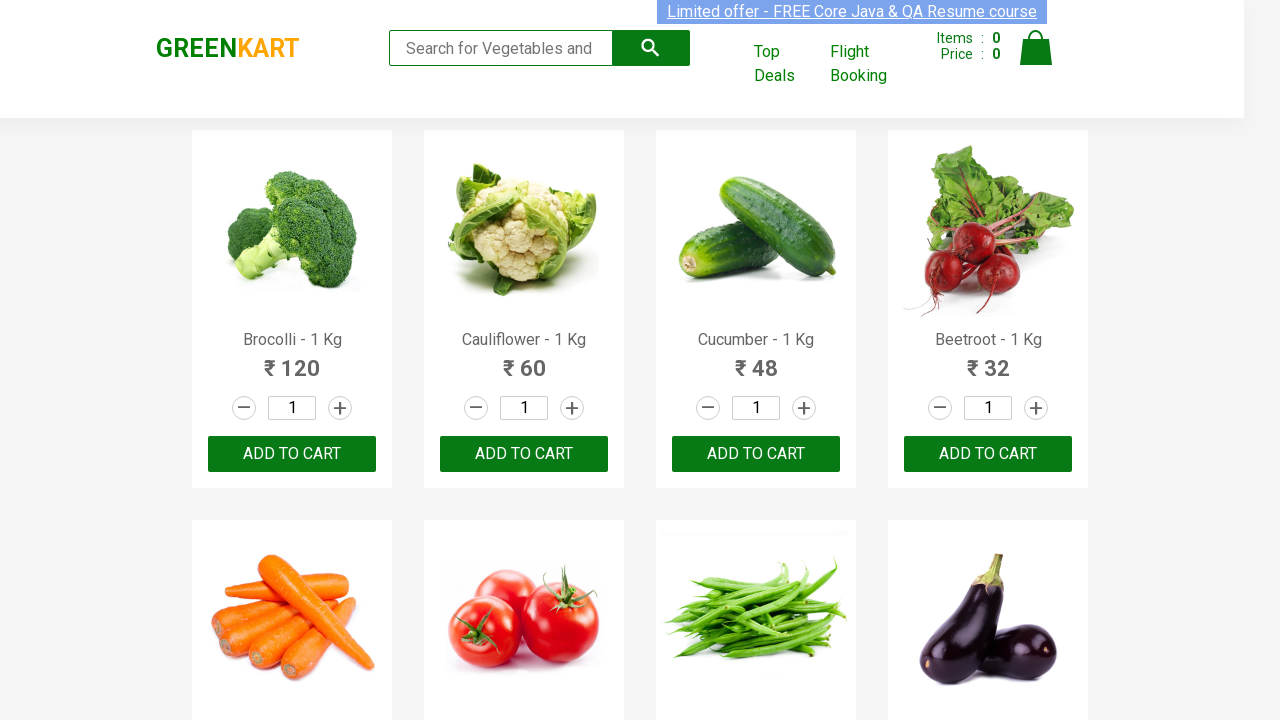

Retrieved all product elements from the page
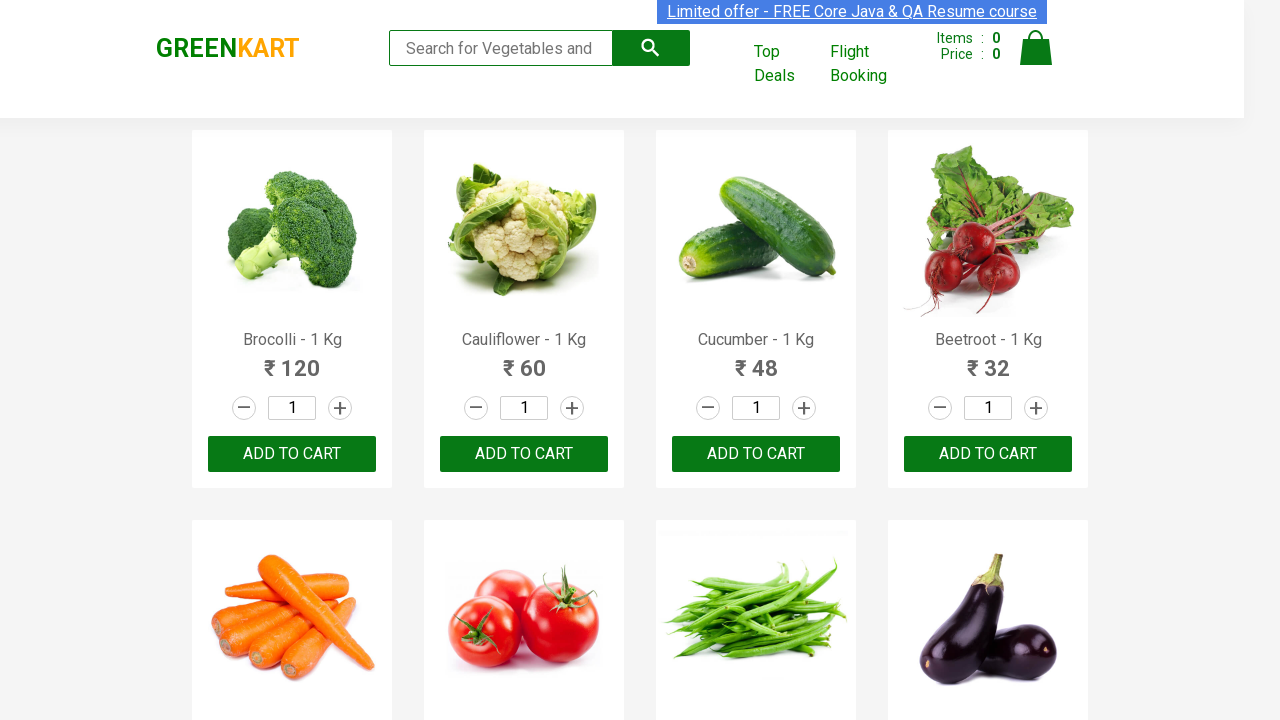

Added Brocolli to cart at (292, 454) on xpath=//button[text()='ADD TO CART'] >> nth=0
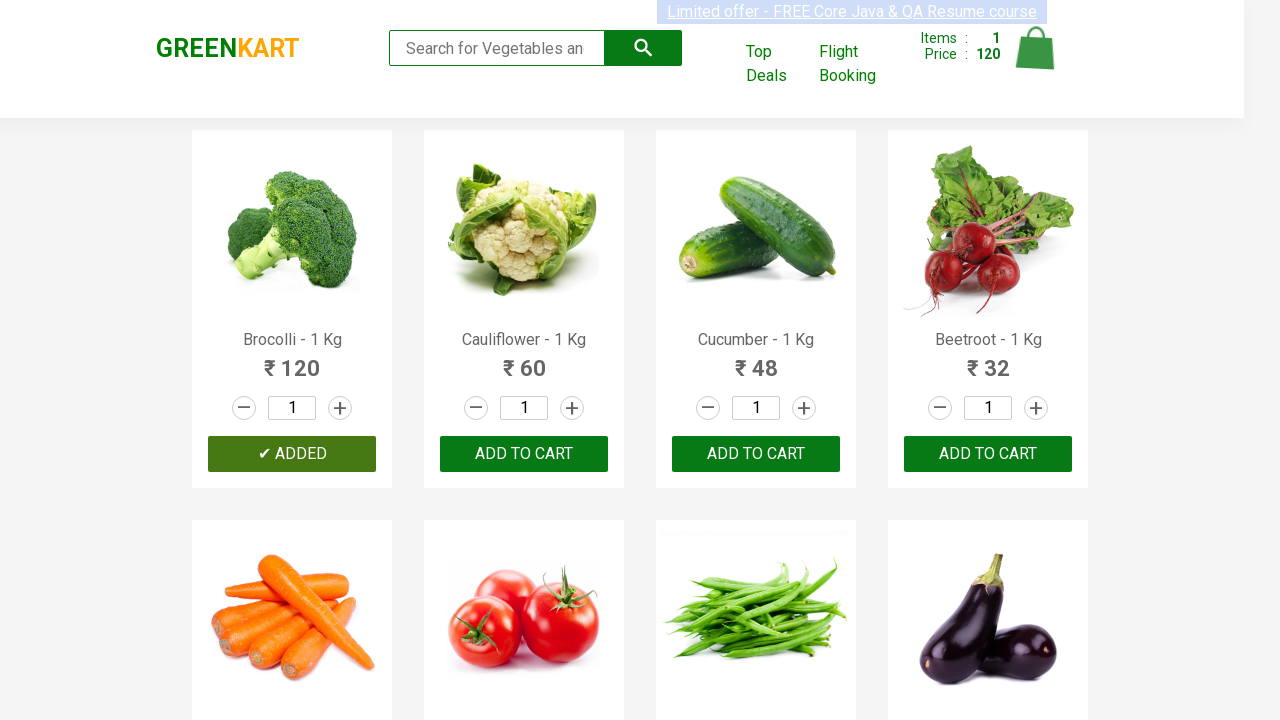

Added Cucumber to cart at (988, 454) on xpath=//button[text()='ADD TO CART'] >> nth=2
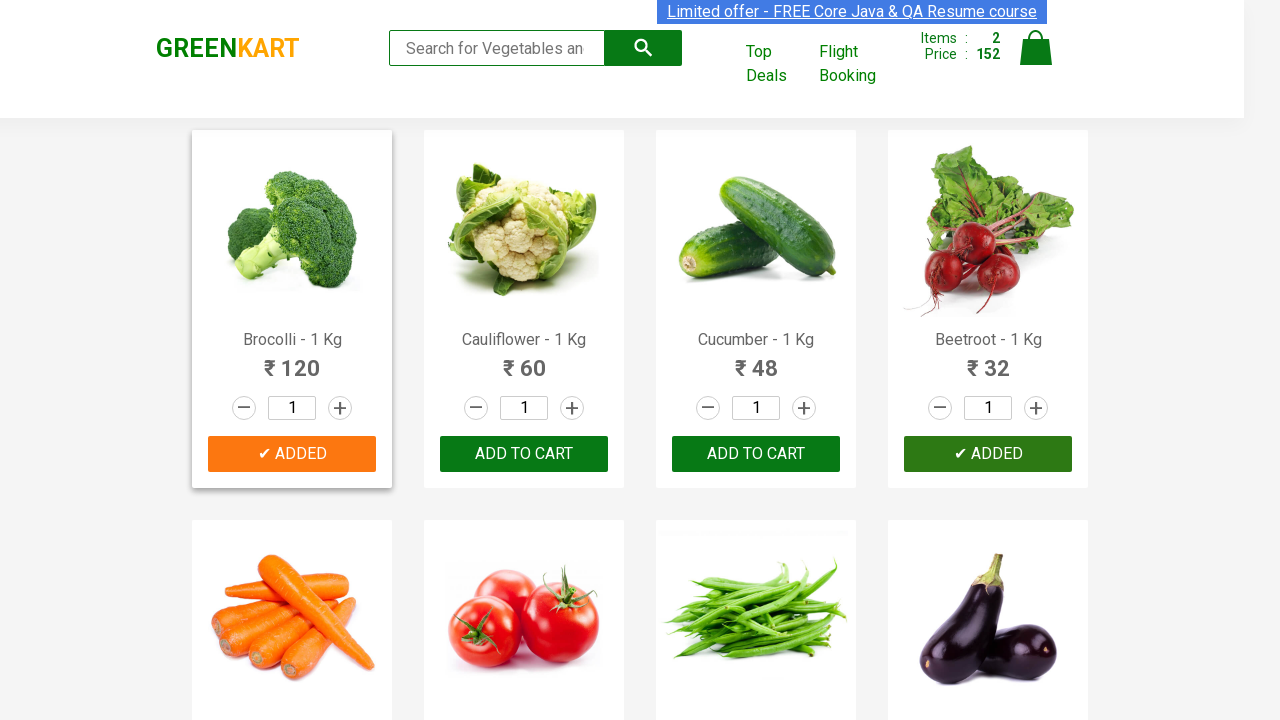

Added Beetroot to cart at (524, 360) on xpath=//button[text()='ADD TO CART'] >> nth=3
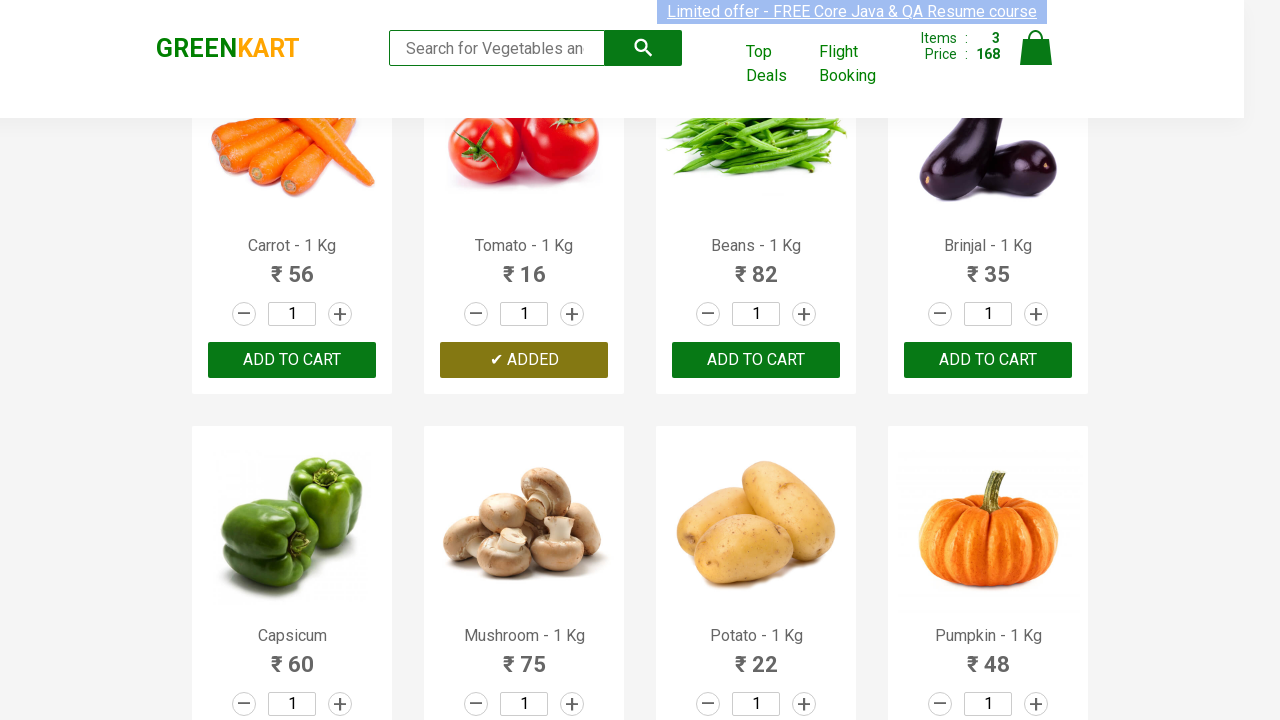

Waited for cart count element to be visible
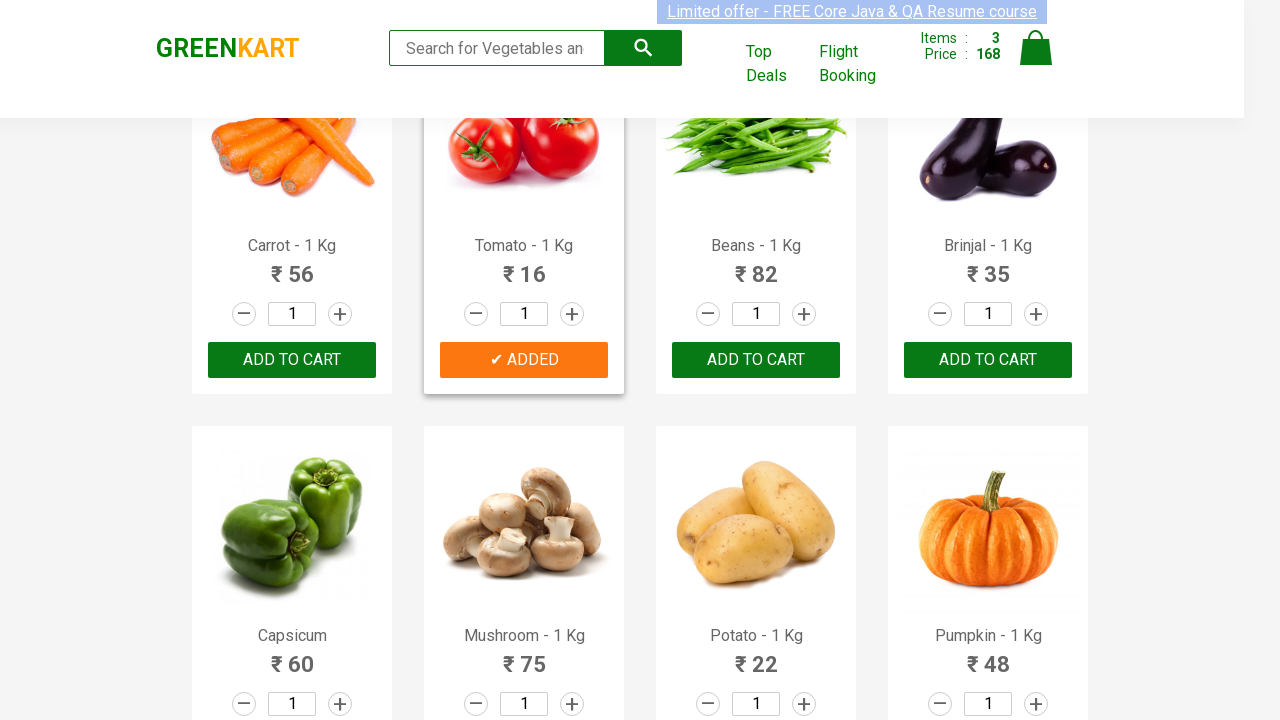

Retrieved cart count: 3 items
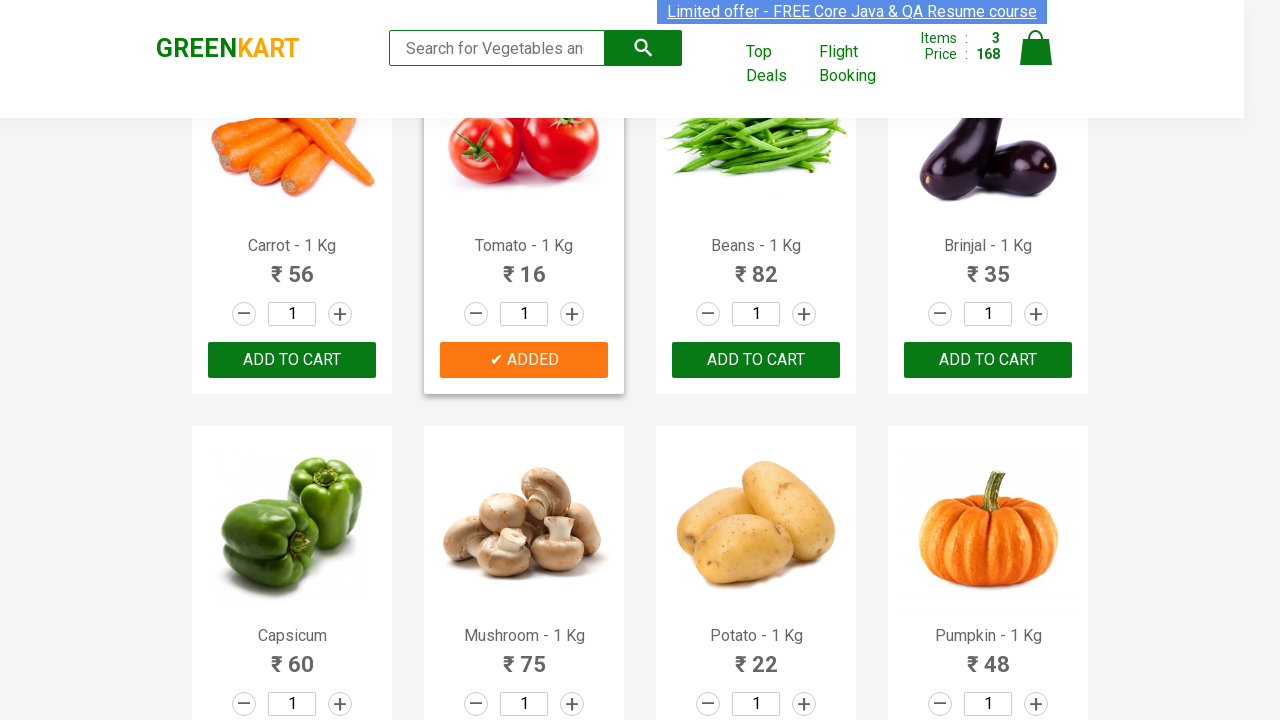

Verified that cart contains exactly 3 items
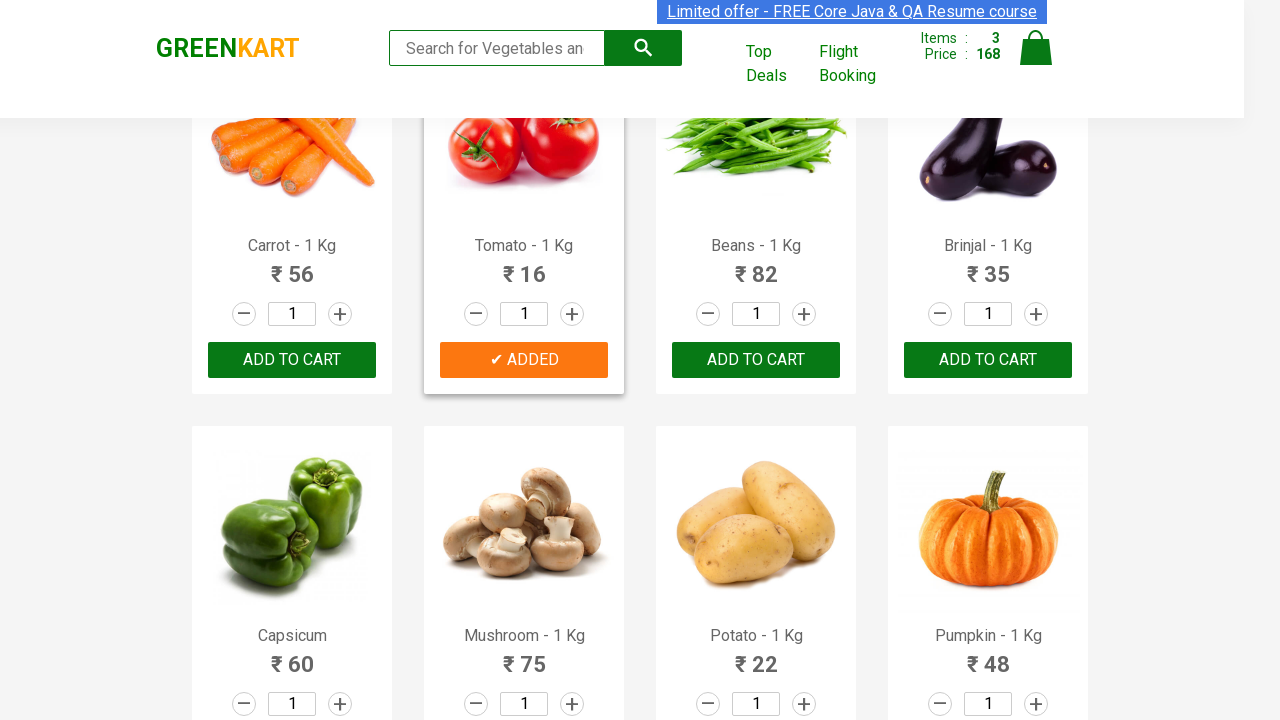

Clicked on the cart icon at (1036, 48) on xpath=//img[@alt='Cart']
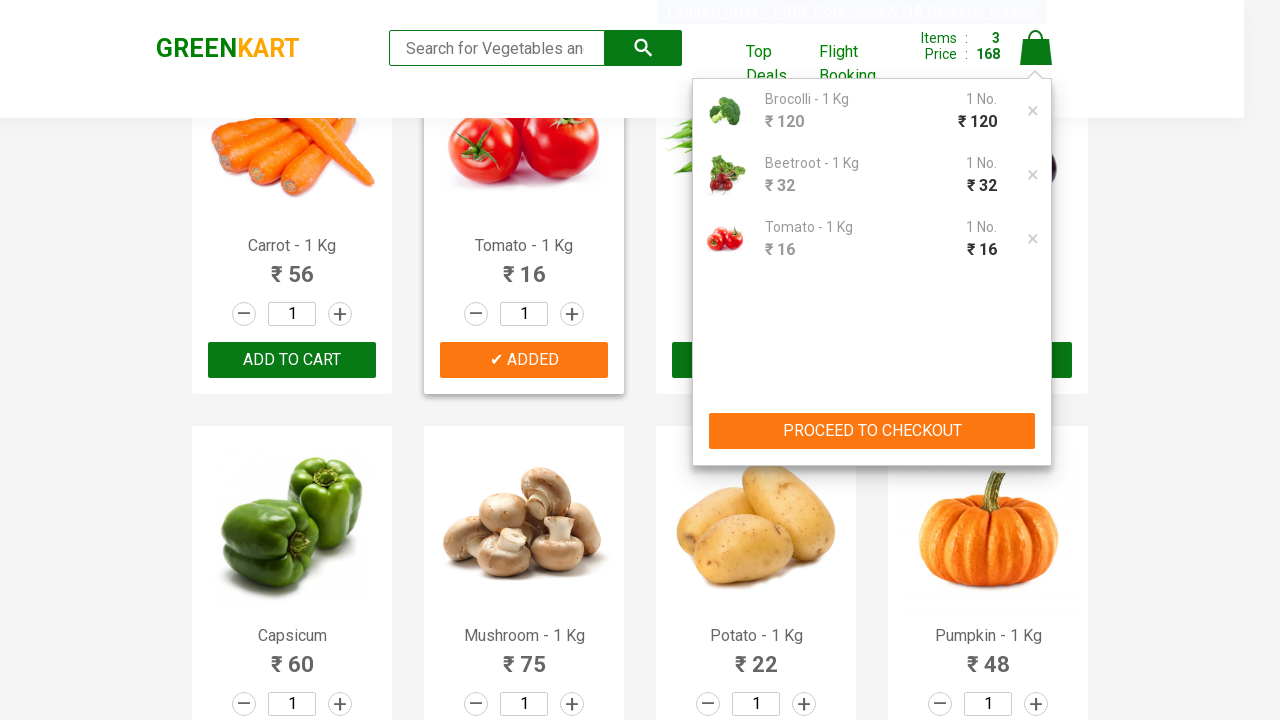

Clicked PROCEED TO CHECKOUT button at (872, 431) on xpath=//button[contains(text(),'PROCEED TO CHECKOUT')]
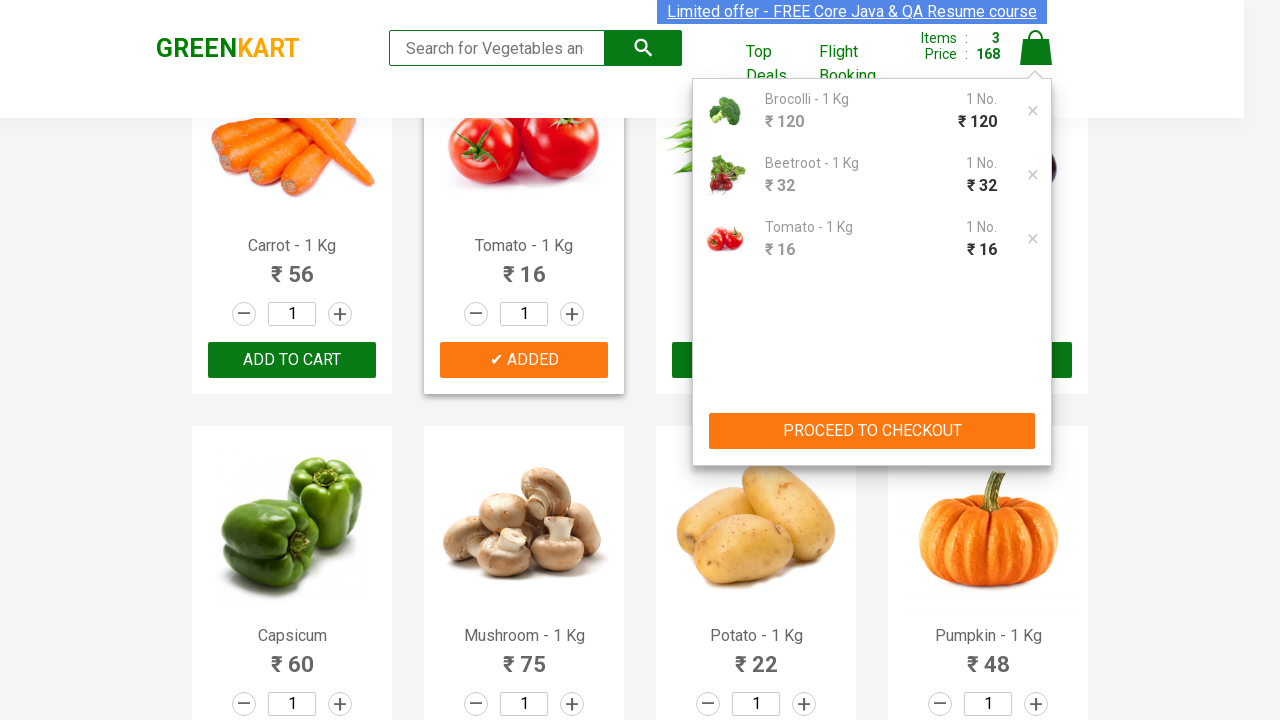

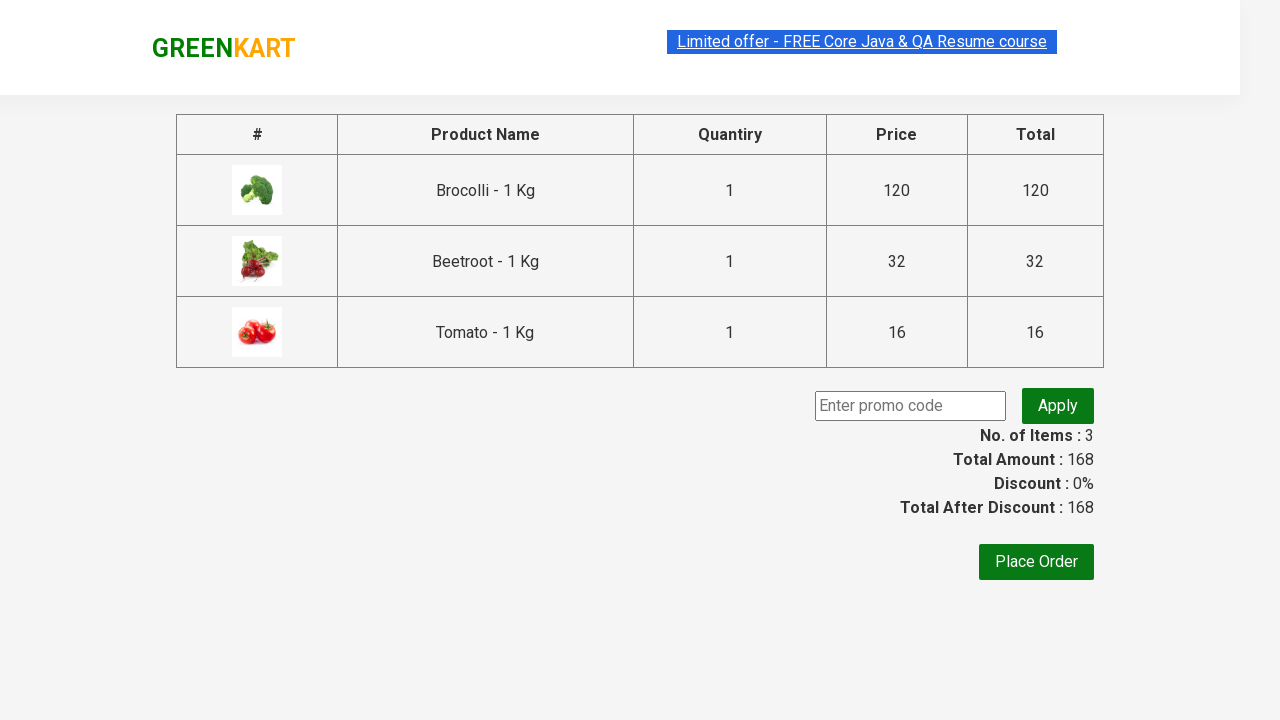